Tests login form validation by attempting to login with incorrect password and verifying error message

Starting URL: https://www.saucedemo.com/

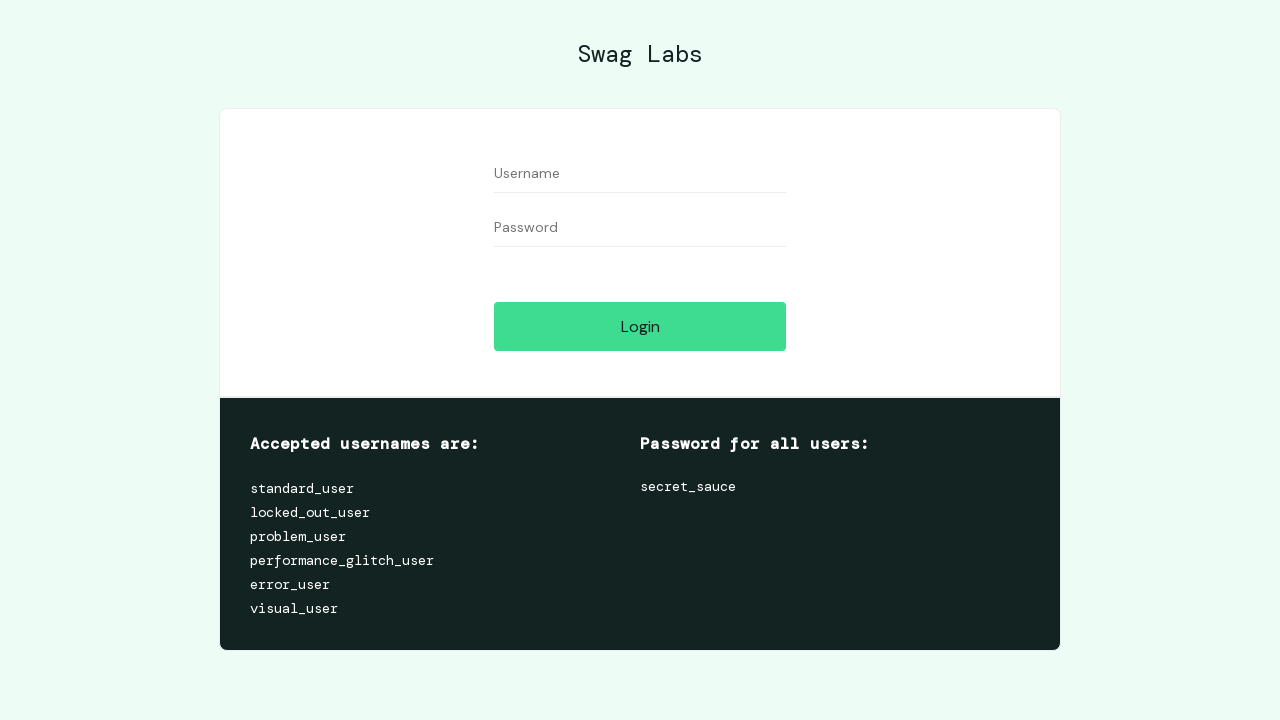

Filled username field with 'standard_user' on #user-name
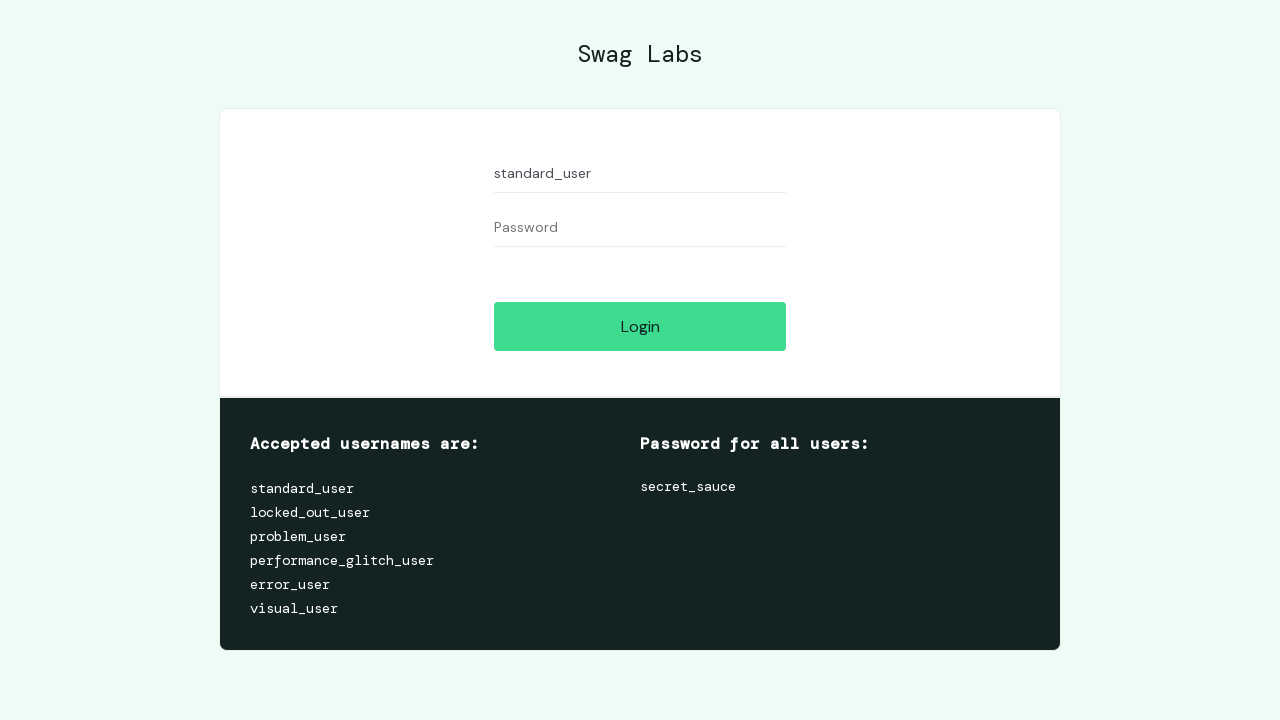

Filled password field with incorrect password 'secret_saucewrong' on #password
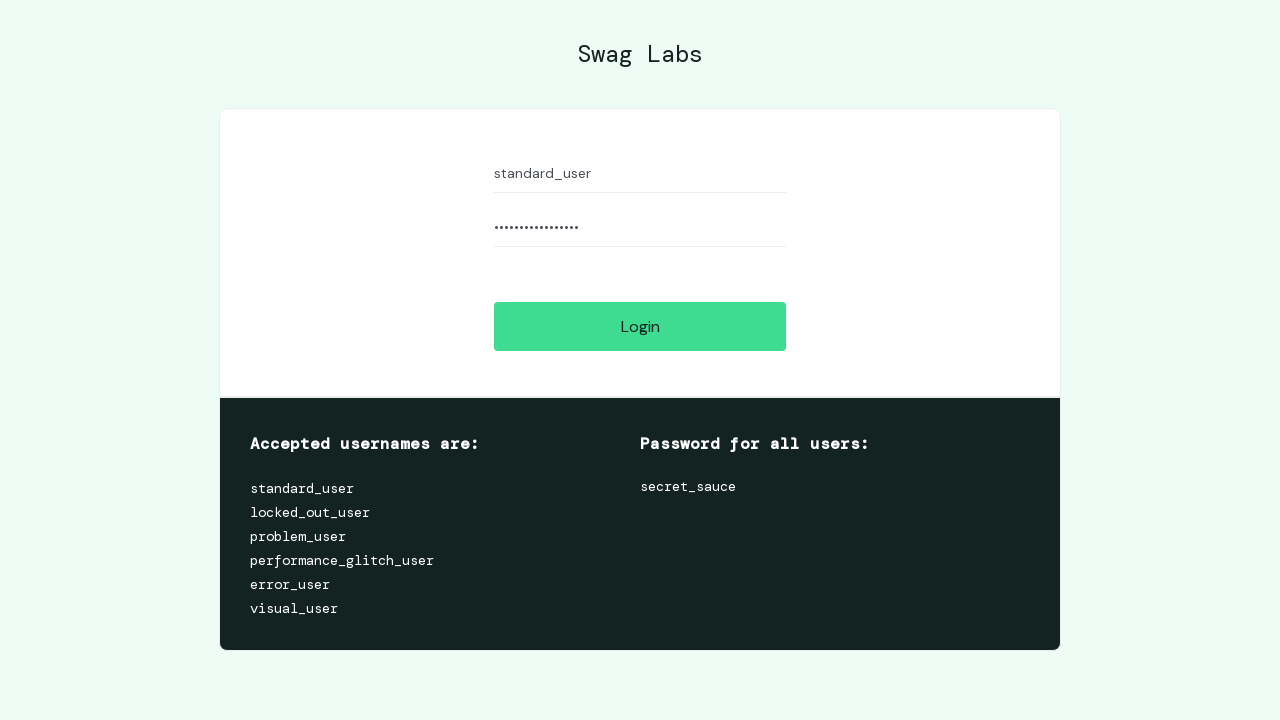

Clicked login button at (640, 326) on #login-button
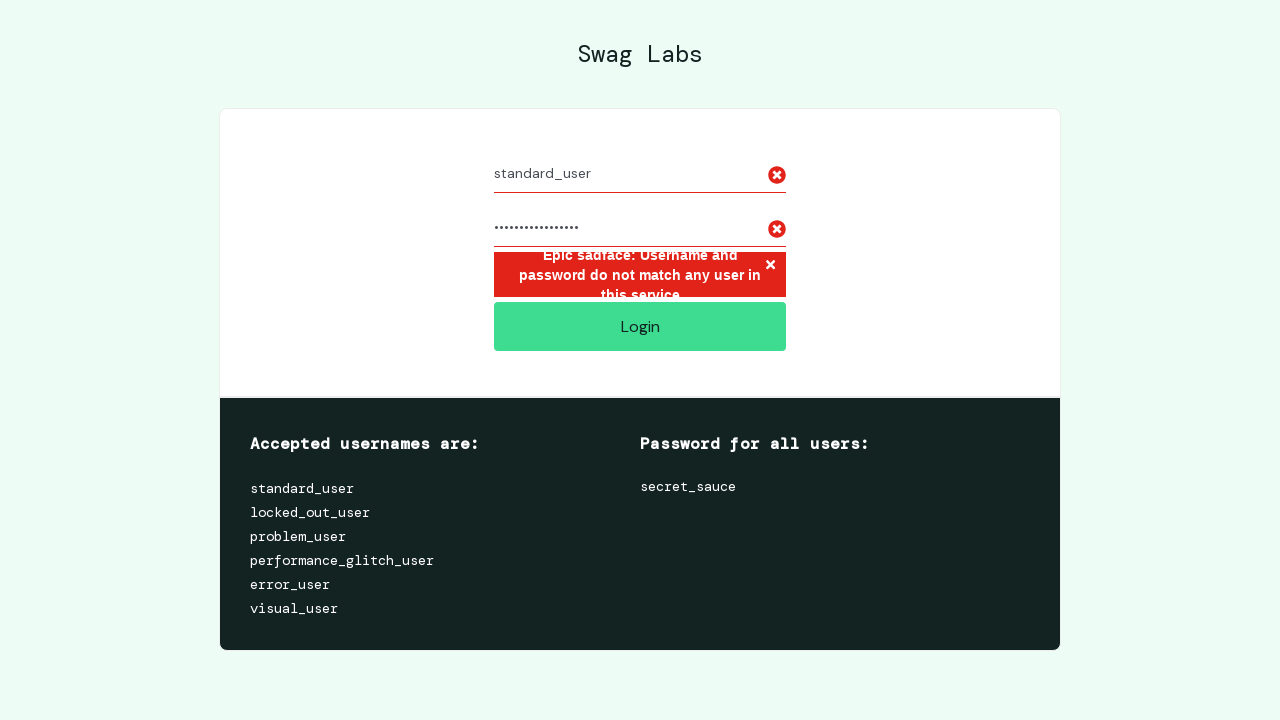

Error message element appeared on page
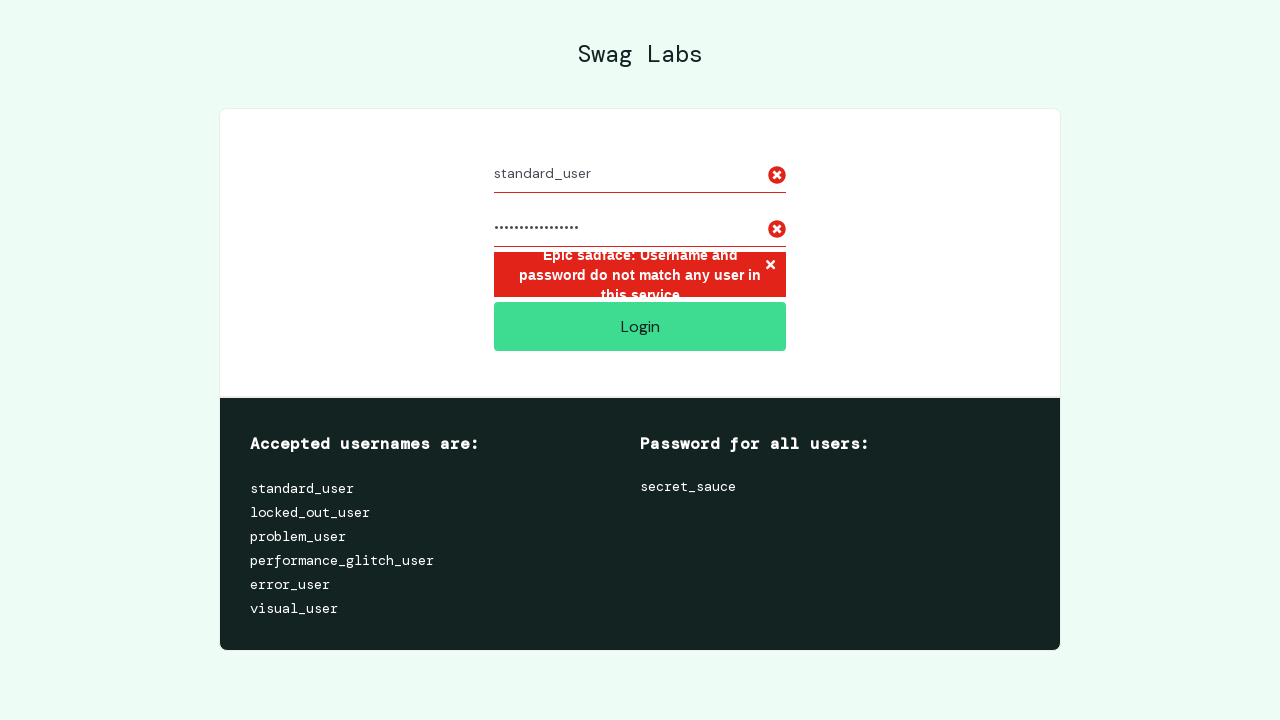

Retrieved error message text: 'Epic sadface: Username and password do not match any user in this service'
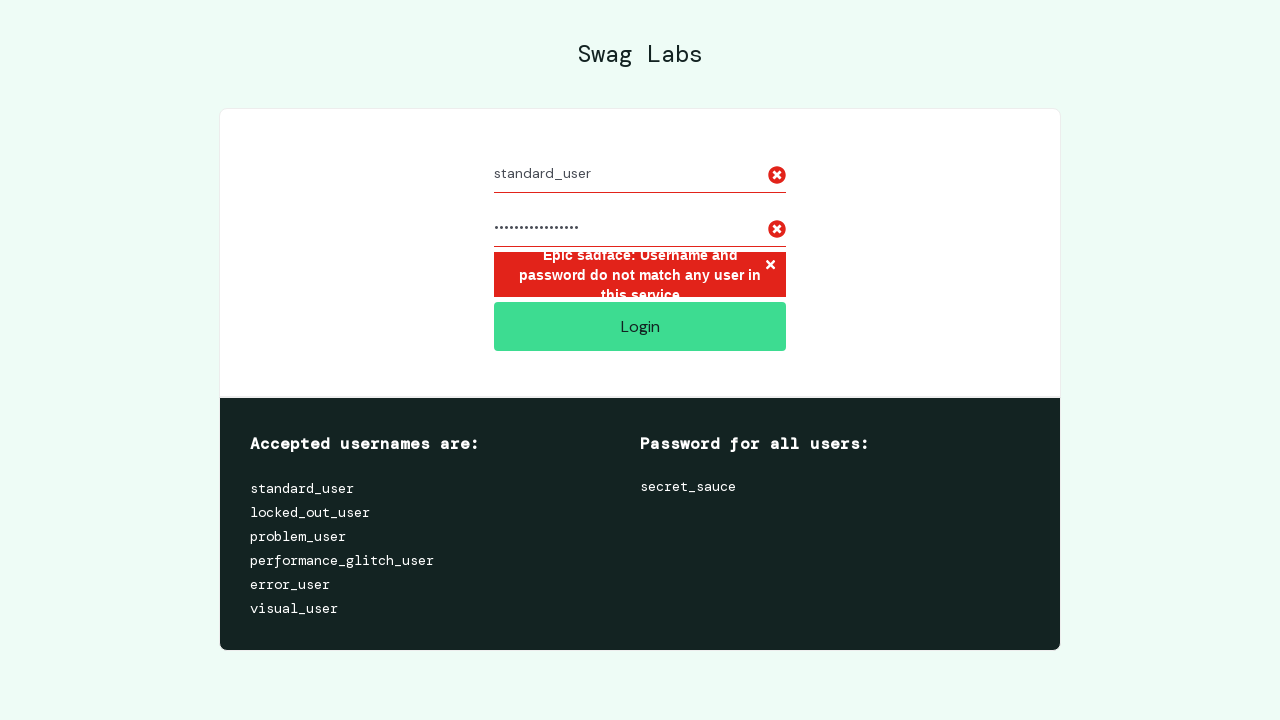

Verified error message matches expected text
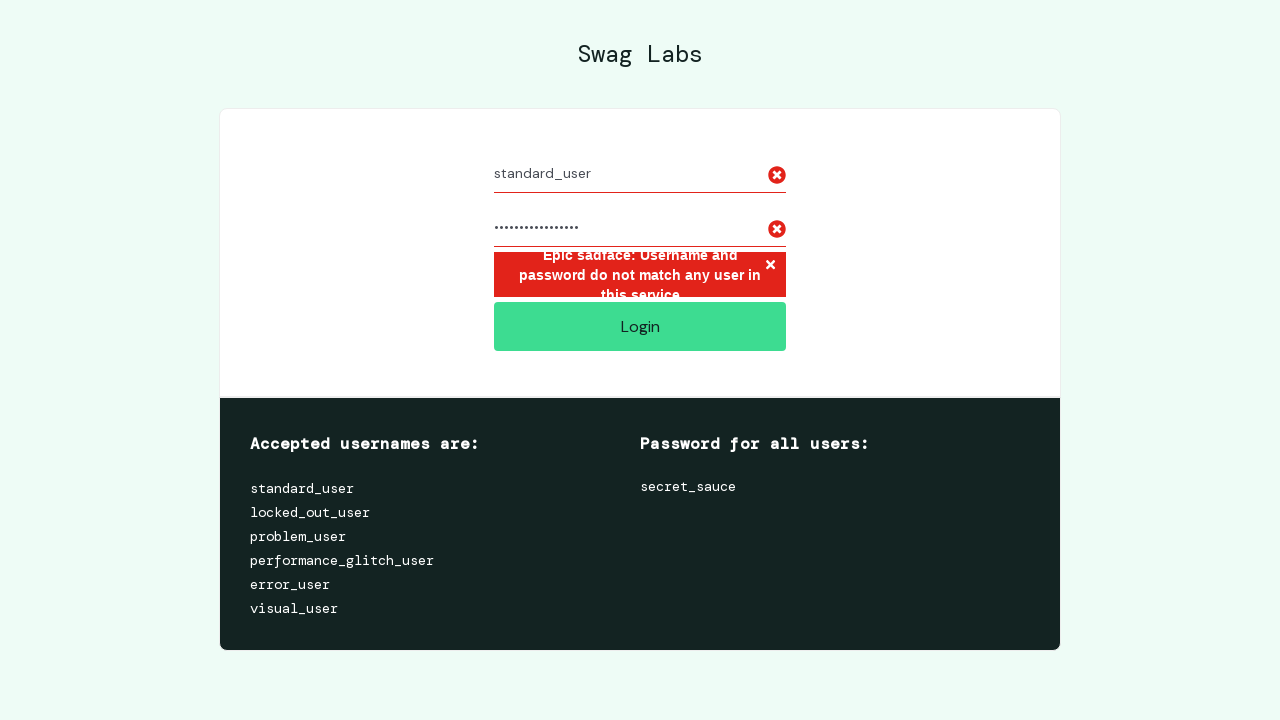

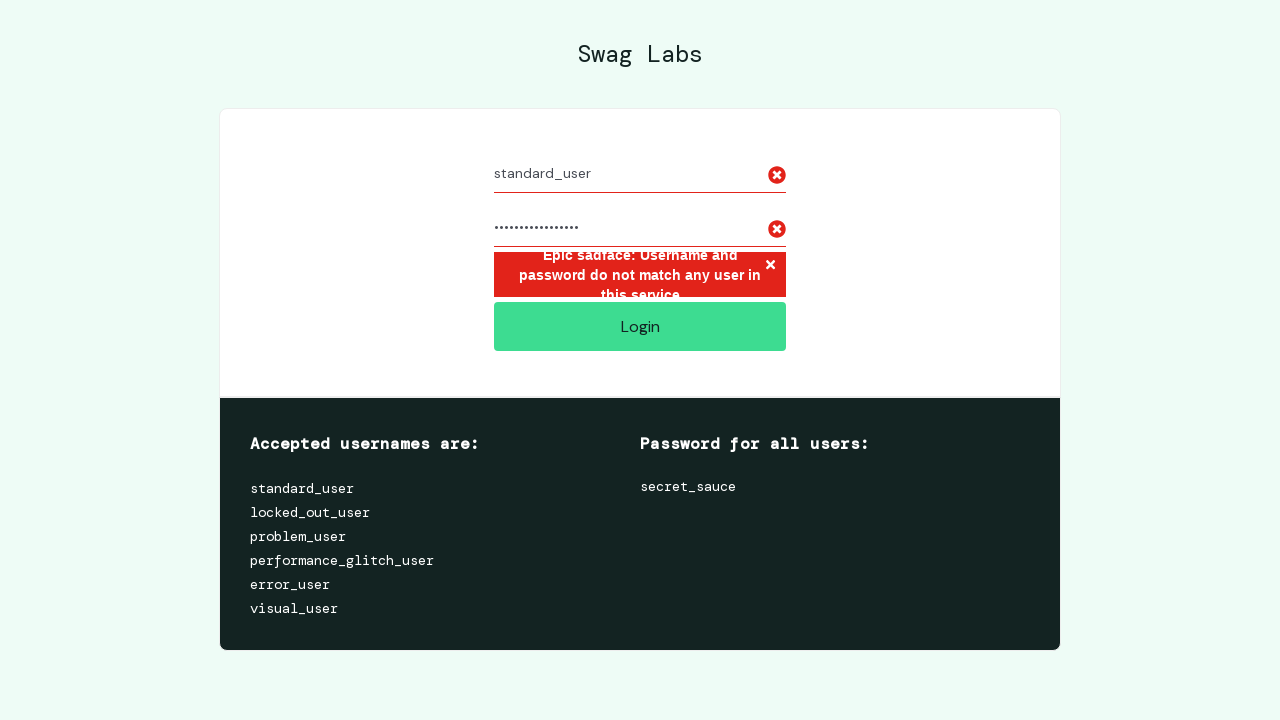